Tests navigation to shop and selecting VOICES COLLECTION from the menu

Starting URL: https://www.odbm.org/

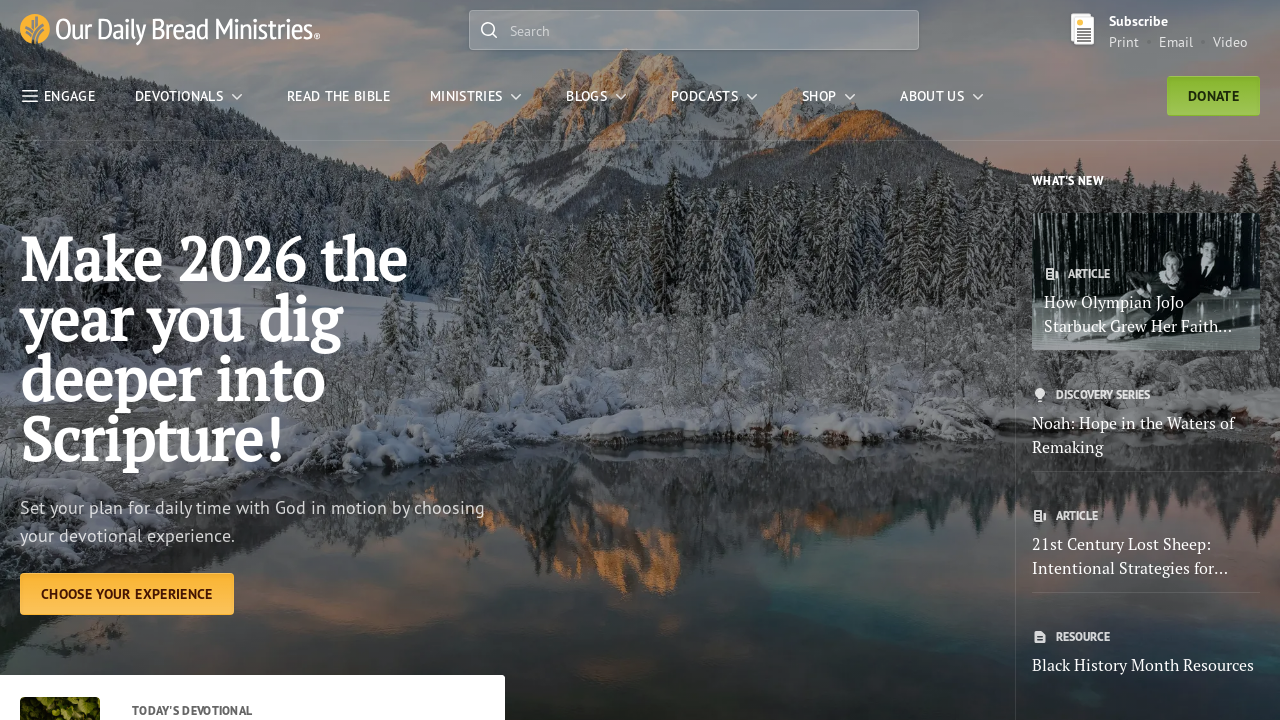

Clicked on Shop in navigation menu at (819, 96) on text=Shop
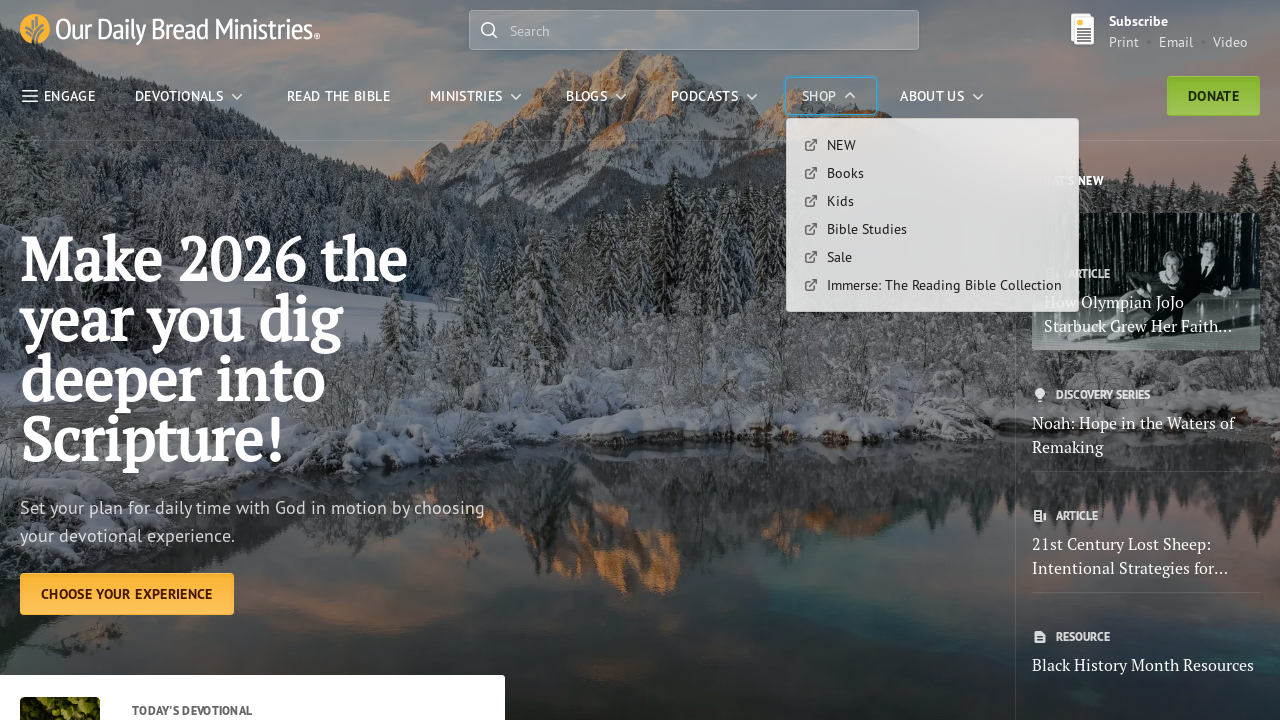

Selected VOICES COLLECTION from the menu at (602, 536) on text=VOICES COLLECTION
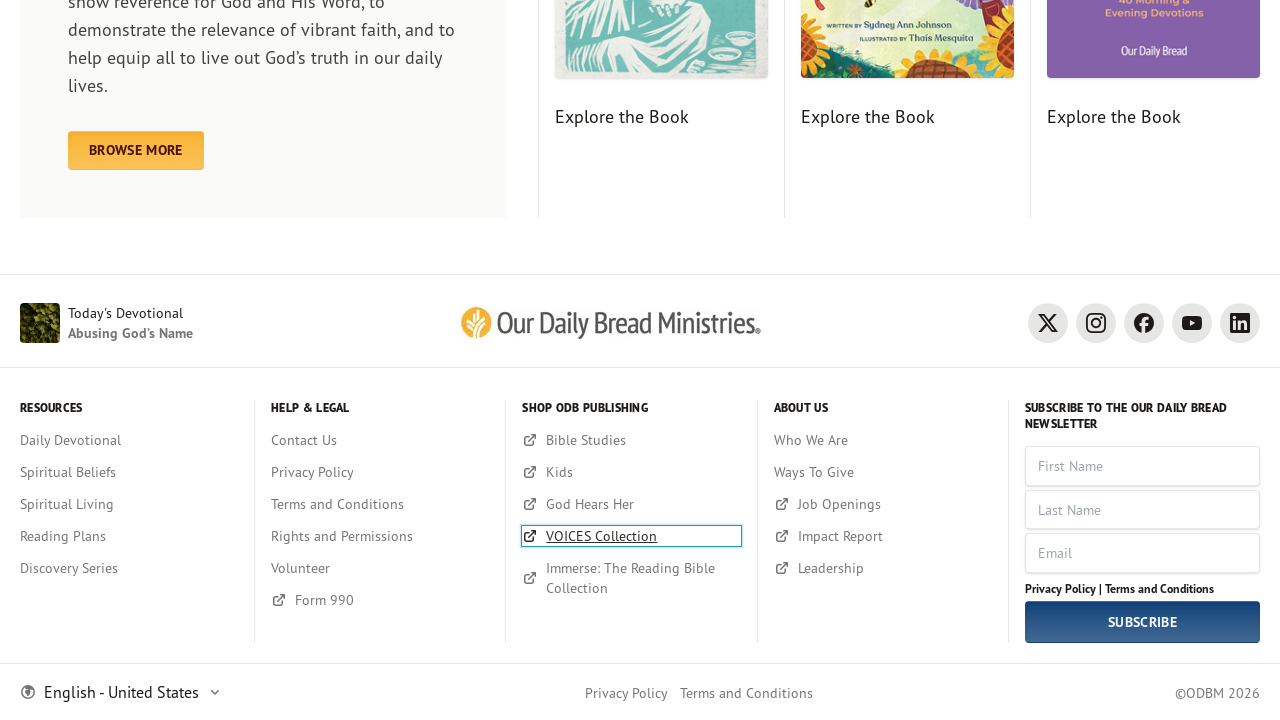

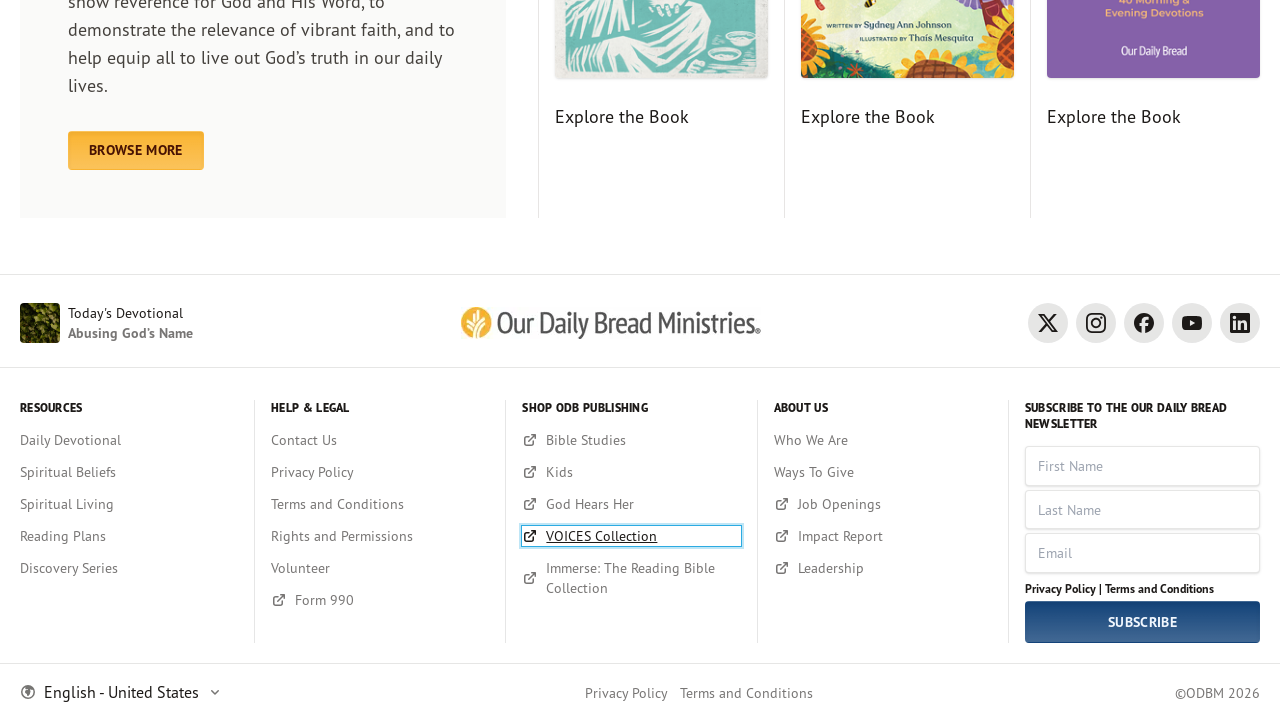